Tests checkbox functionality by verifying initial state, clicking a checkbox, and confirming the state change

Starting URL: http://qaclickacademy.com/practice.php

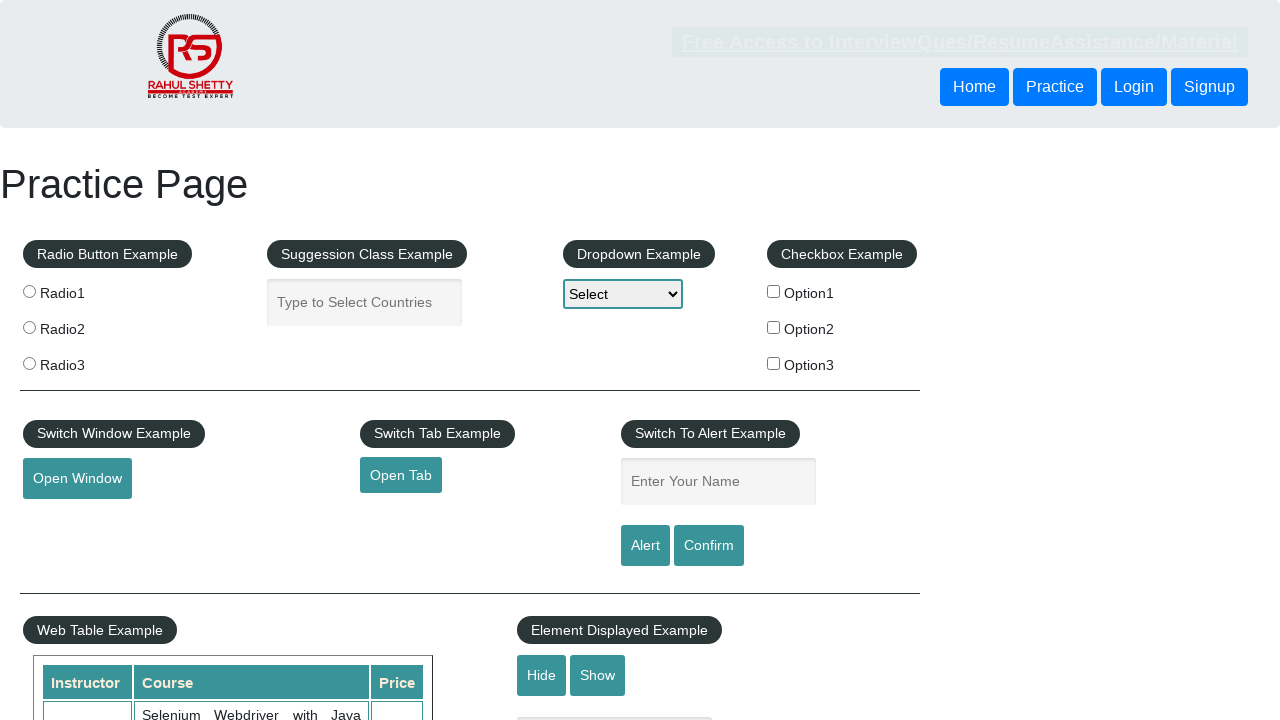

Located checkbox with id 'checkBoxOption1'
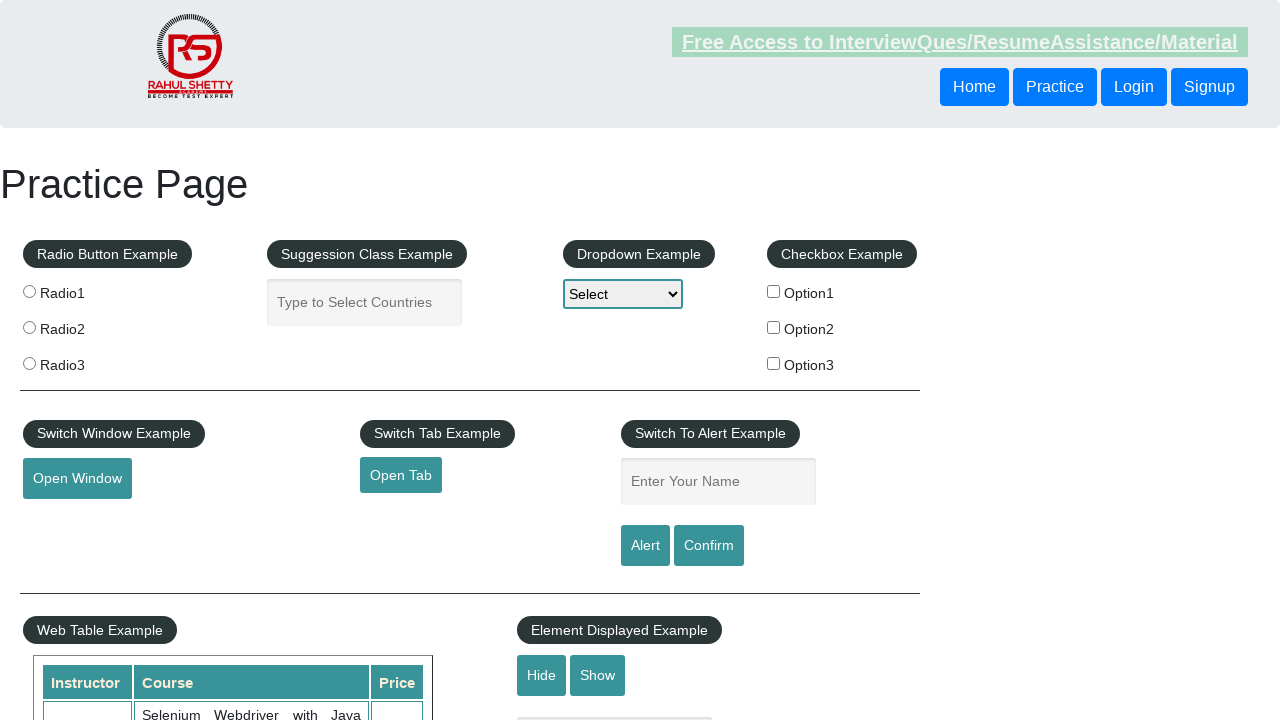

Verified checkbox is initially unchecked
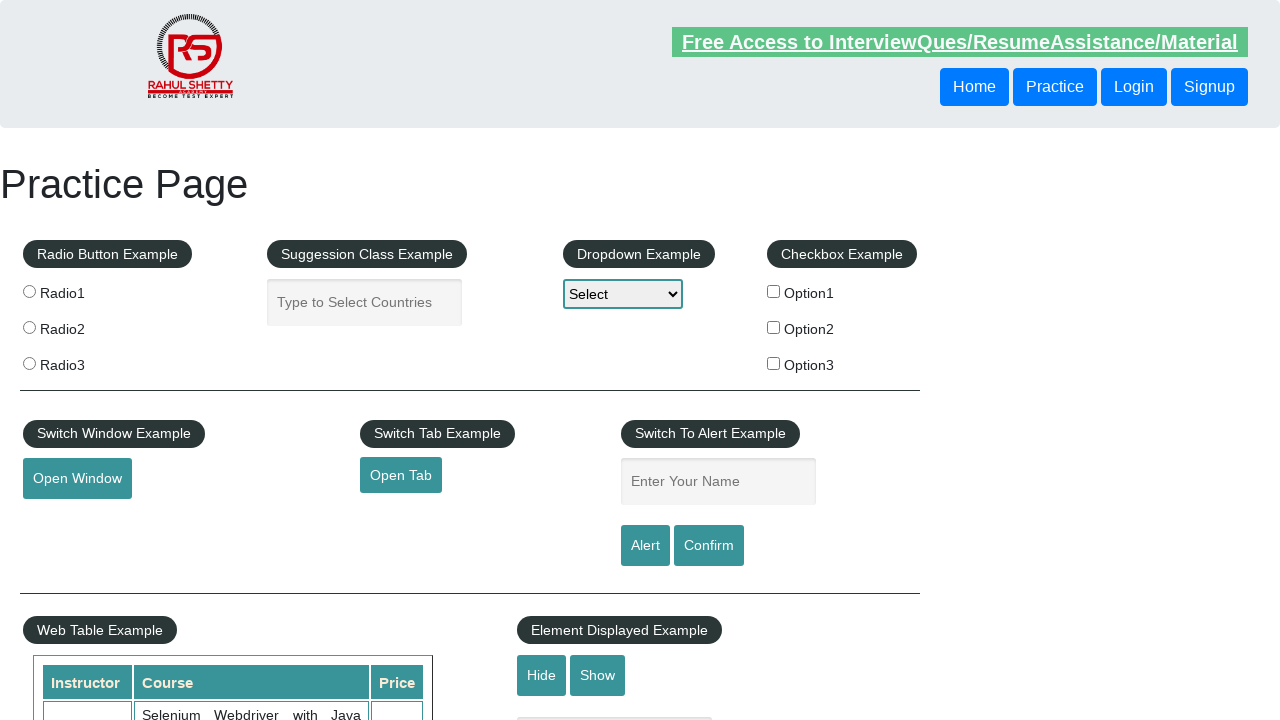

Clicked checkbox to select it at (774, 291) on #checkBoxOption1
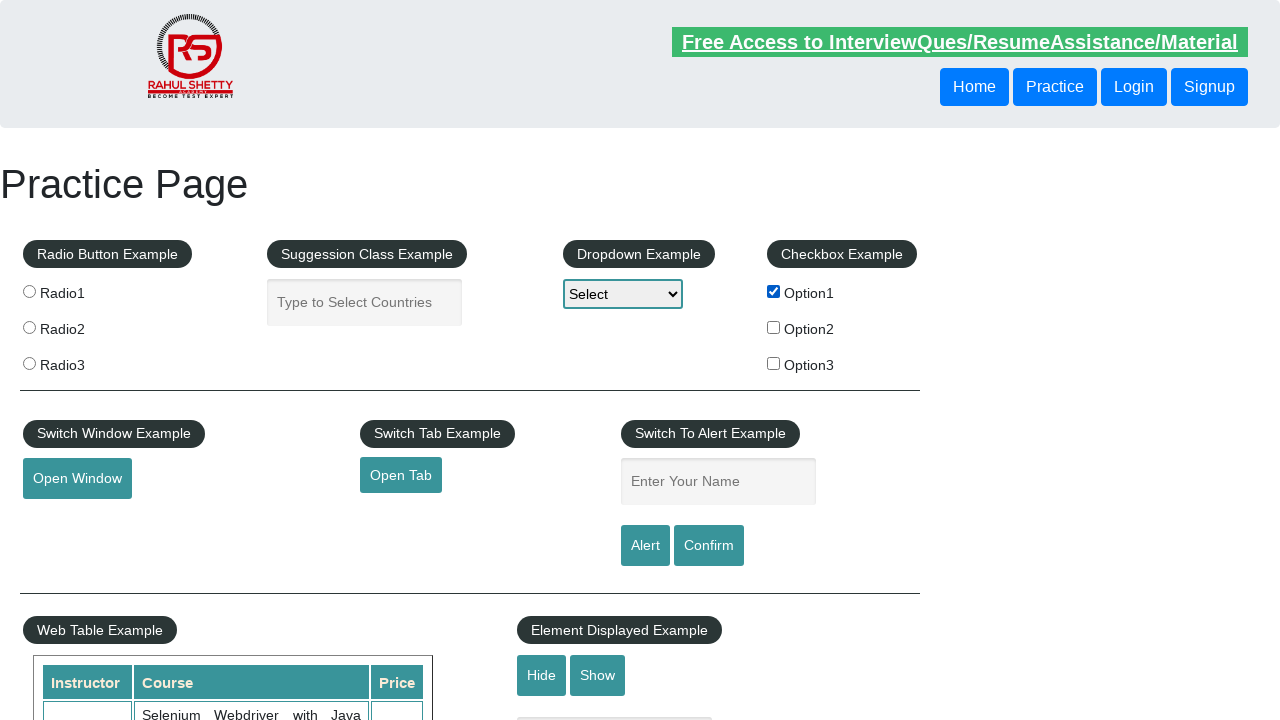

Verified checkbox is now checked after clicking
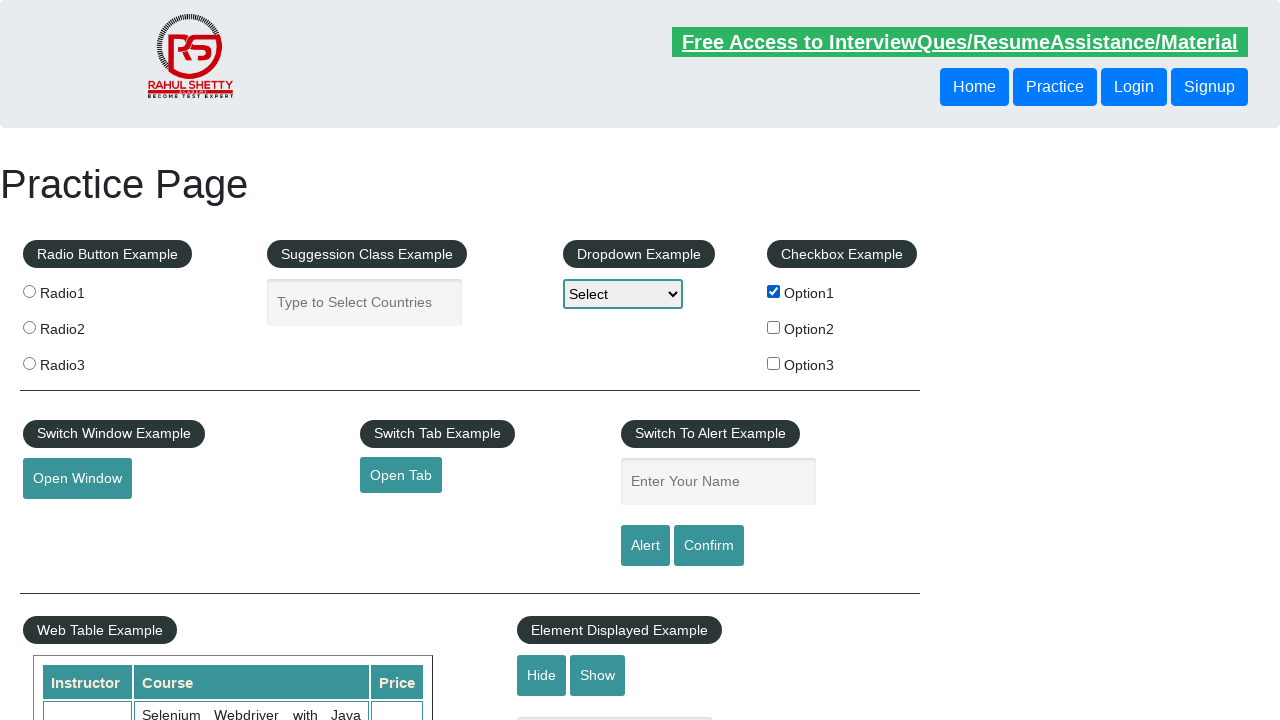

Located all checkboxes on the page
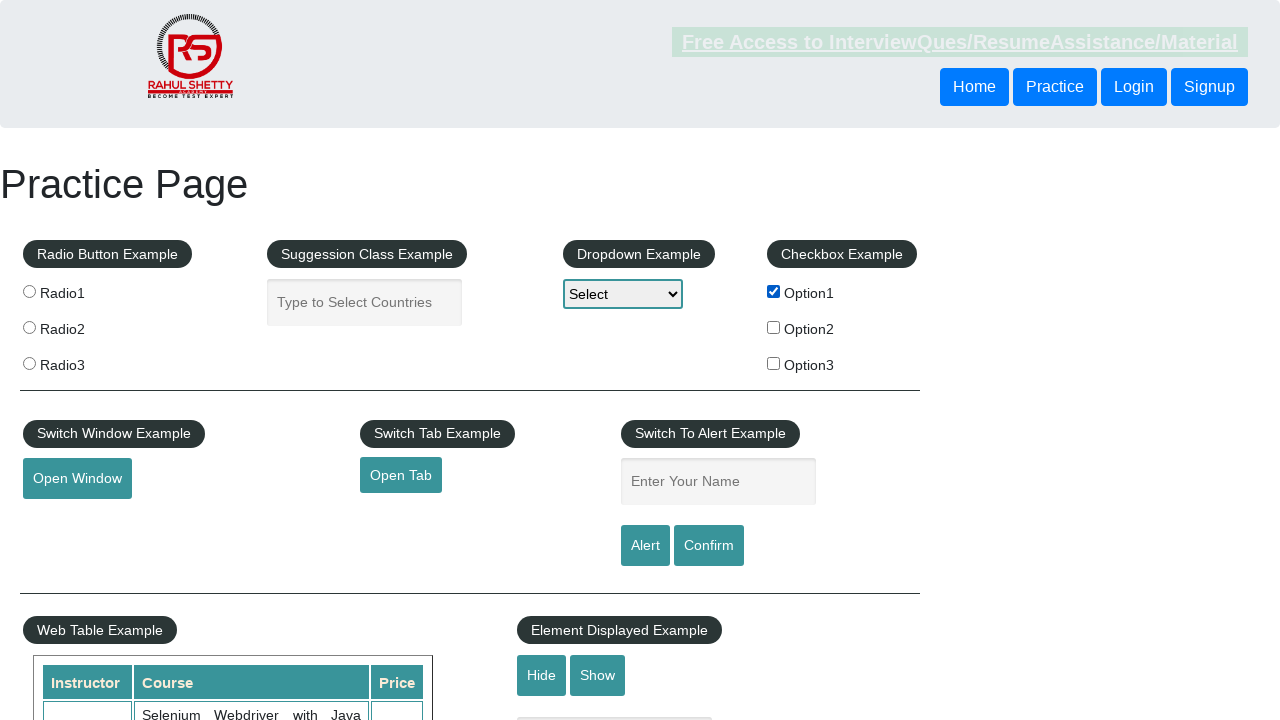

Counted total checkboxes: 3
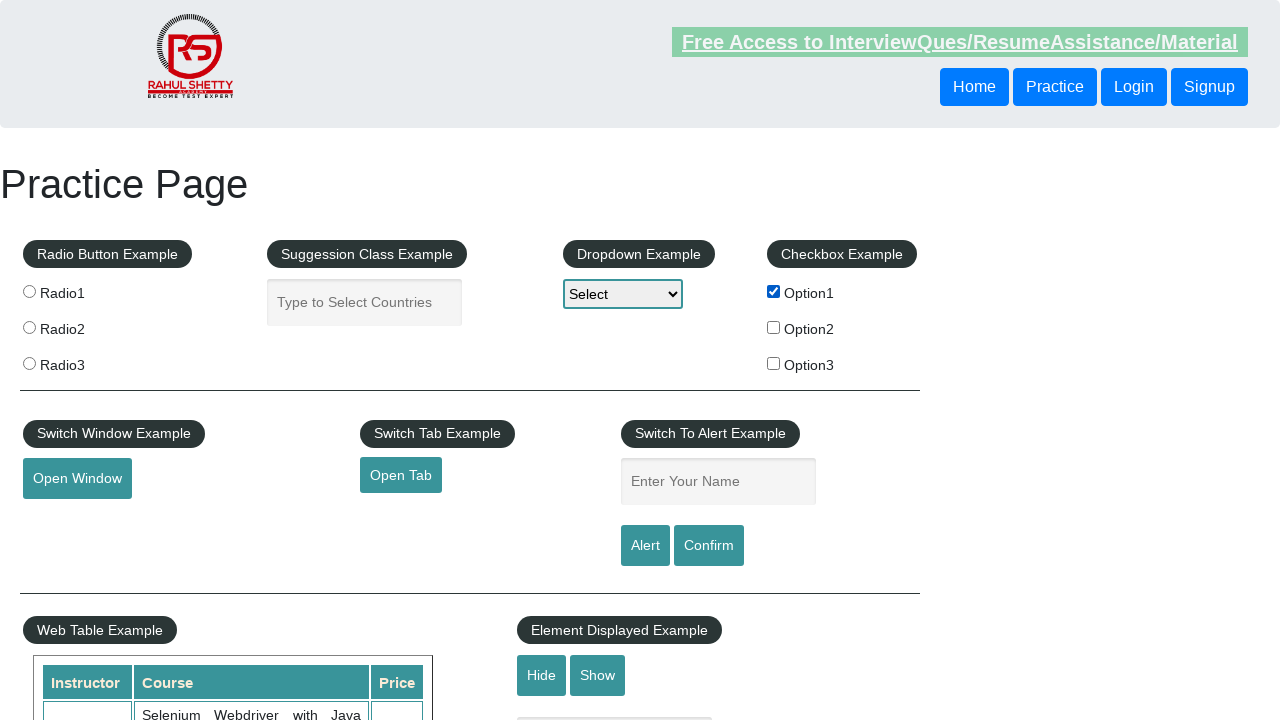

Printed checkbox count: 3
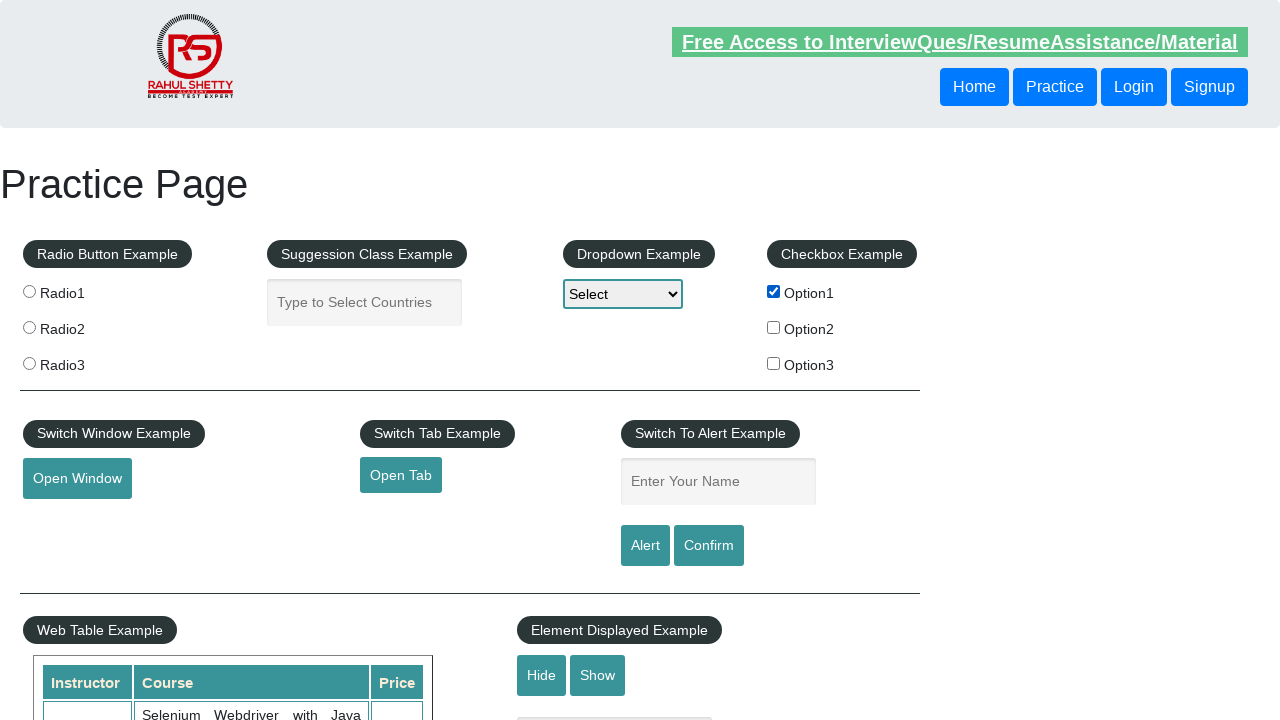

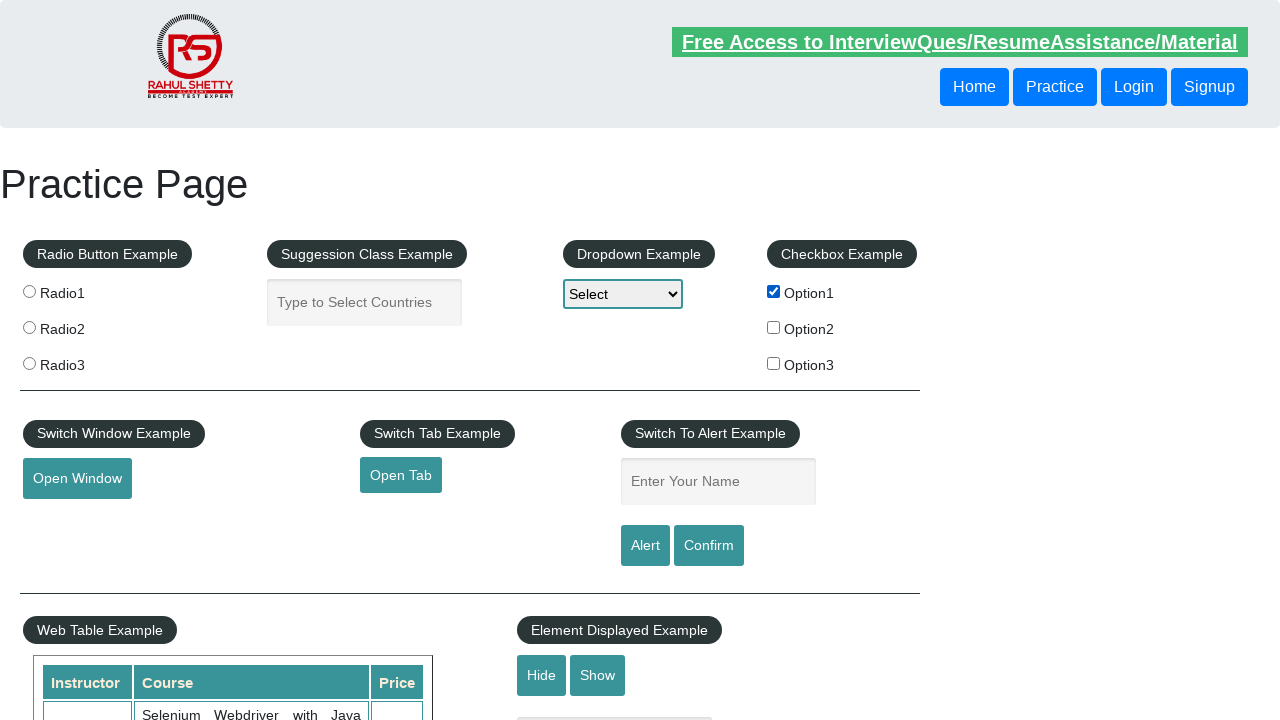